Fills out a form with first name, last name, and email address, then submits it

Starting URL: http://secure-retreat-92358.herokuapp.com/

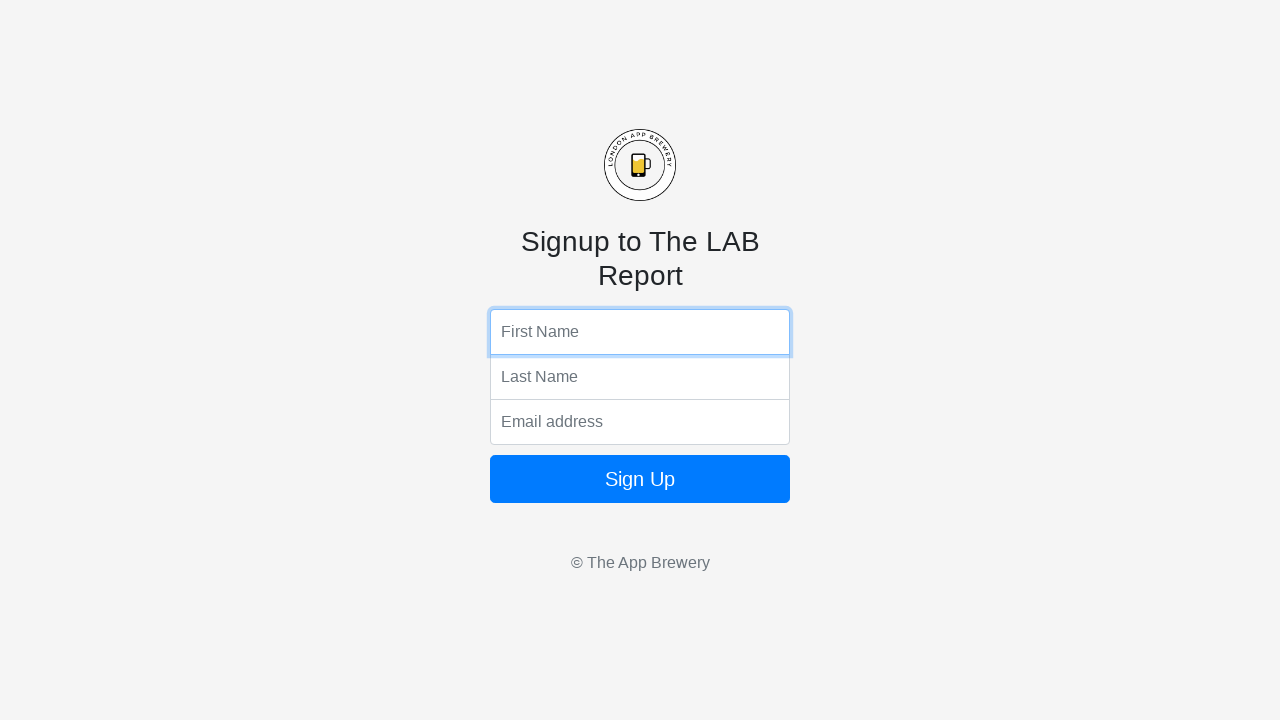

Filled first name field with 'Erikson' on input[name='fName']
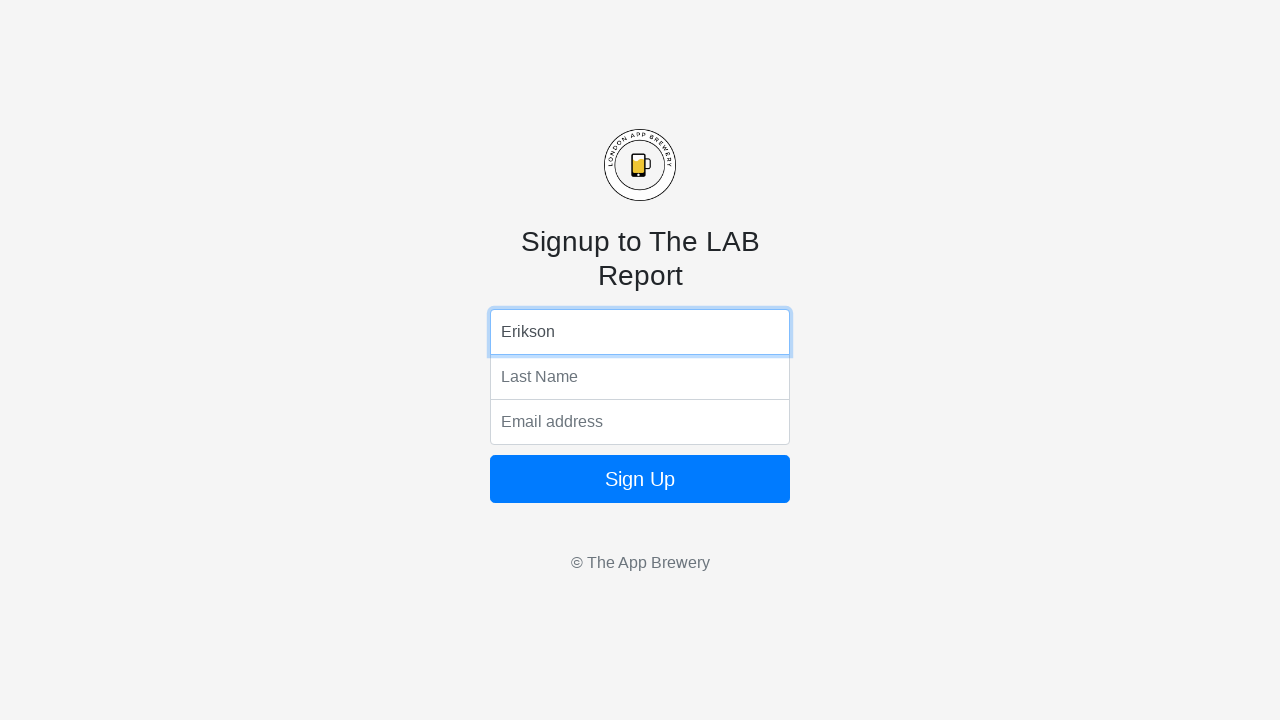

Filled last name field with 'Santos' on input[name='lName']
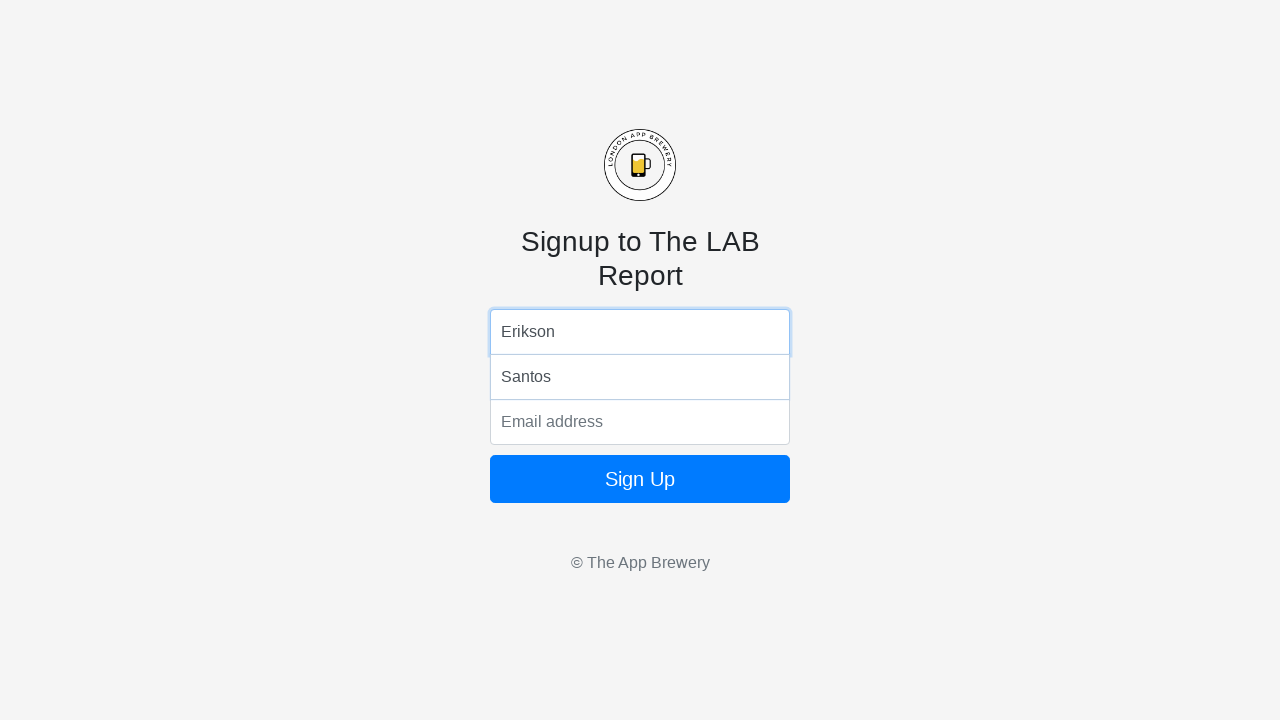

Filled email field with 'eriksonsantos@aol.com' on input[name='email']
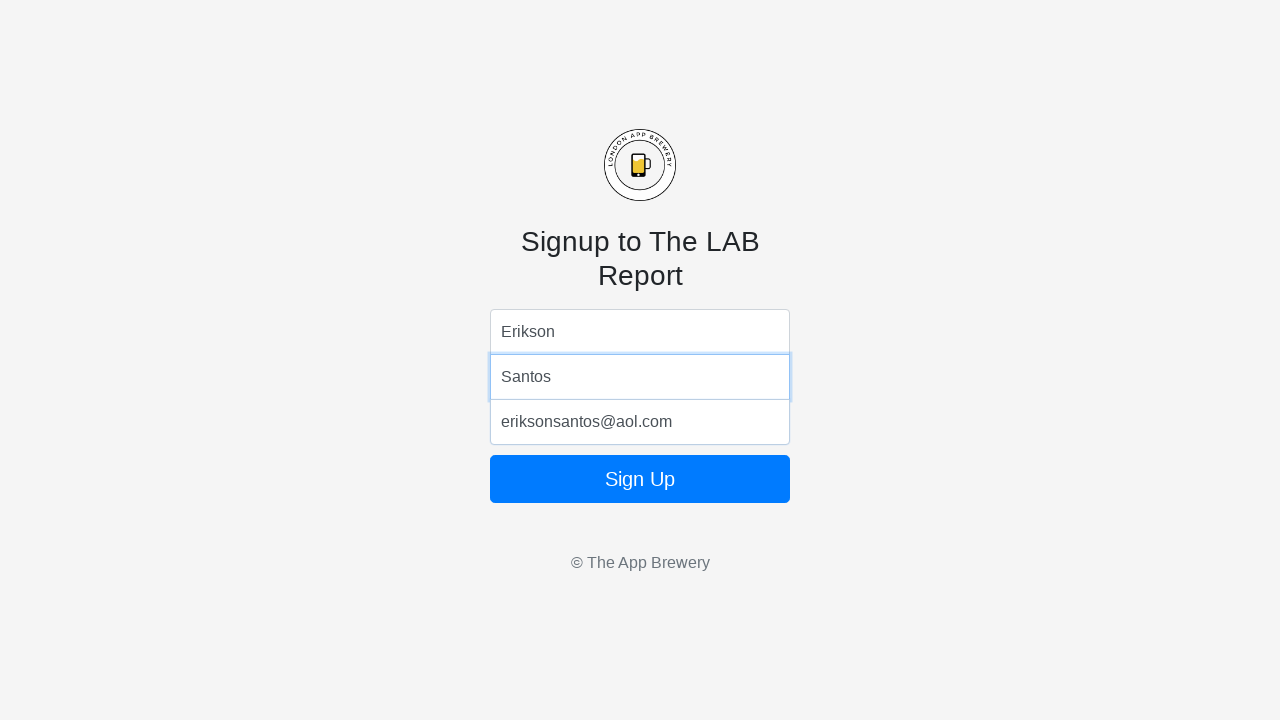

Clicked submit button to submit the form at (640, 479) on xpath=//html/body/form/button
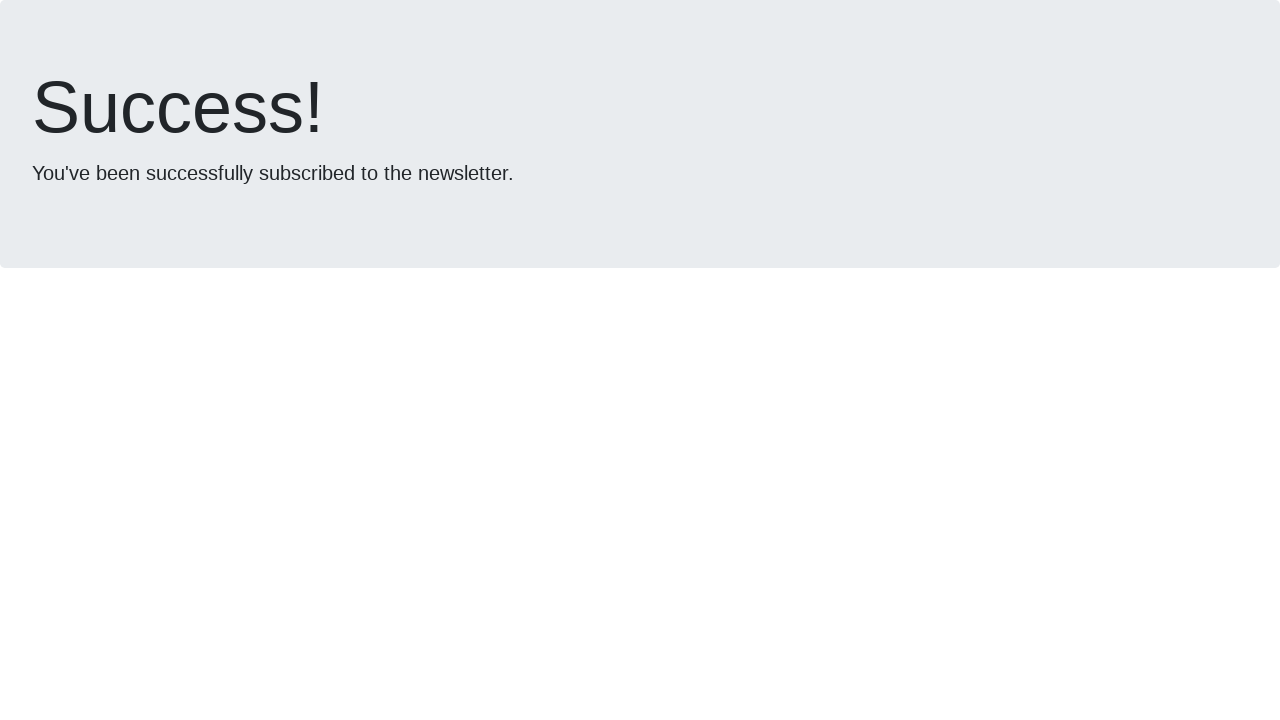

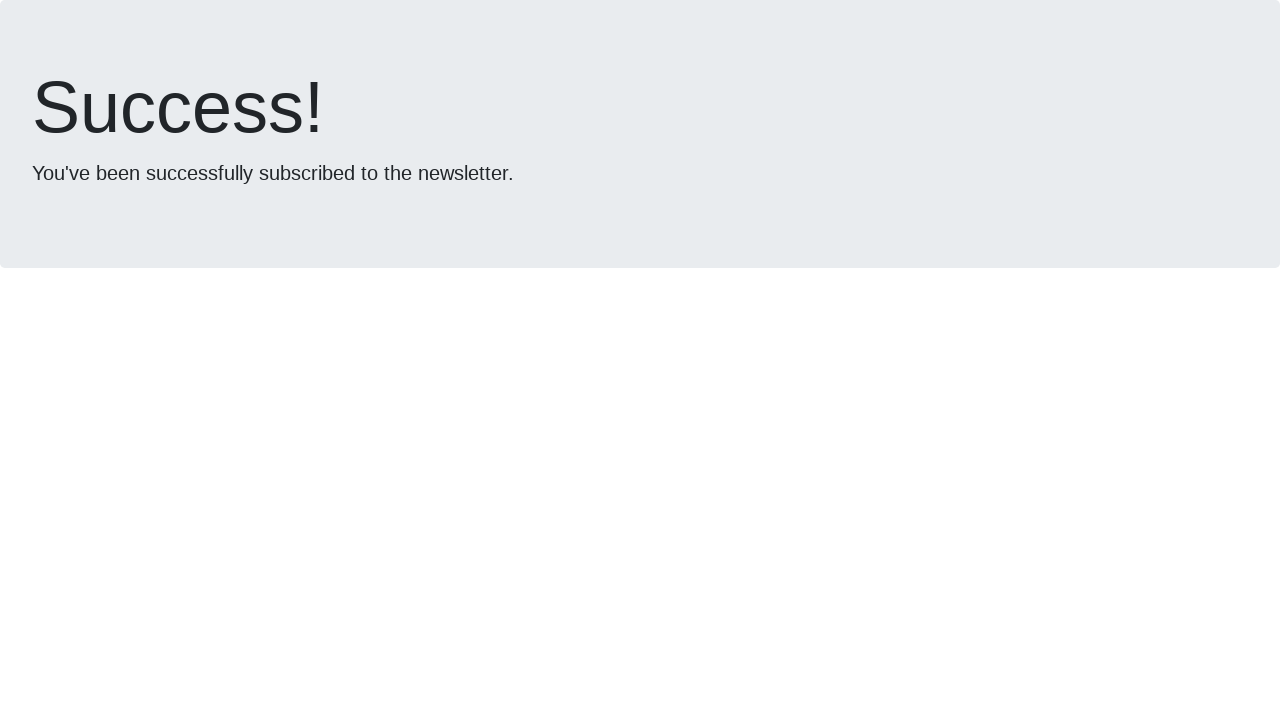